Tests mouse hover functionality by hovering over an element to reveal a dropdown menu and clicking on a menu item

Starting URL: https://www.letskodeit.com/practice

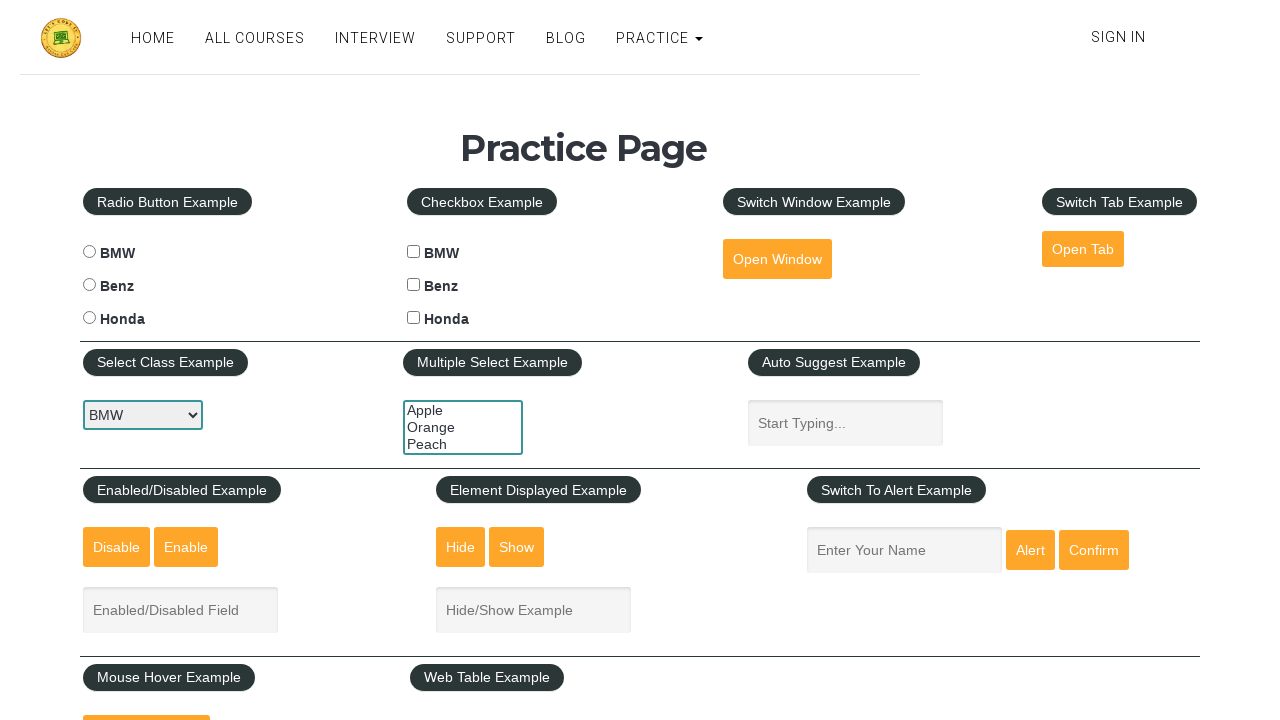

Navigated to https://www.letskodeit.com/practice
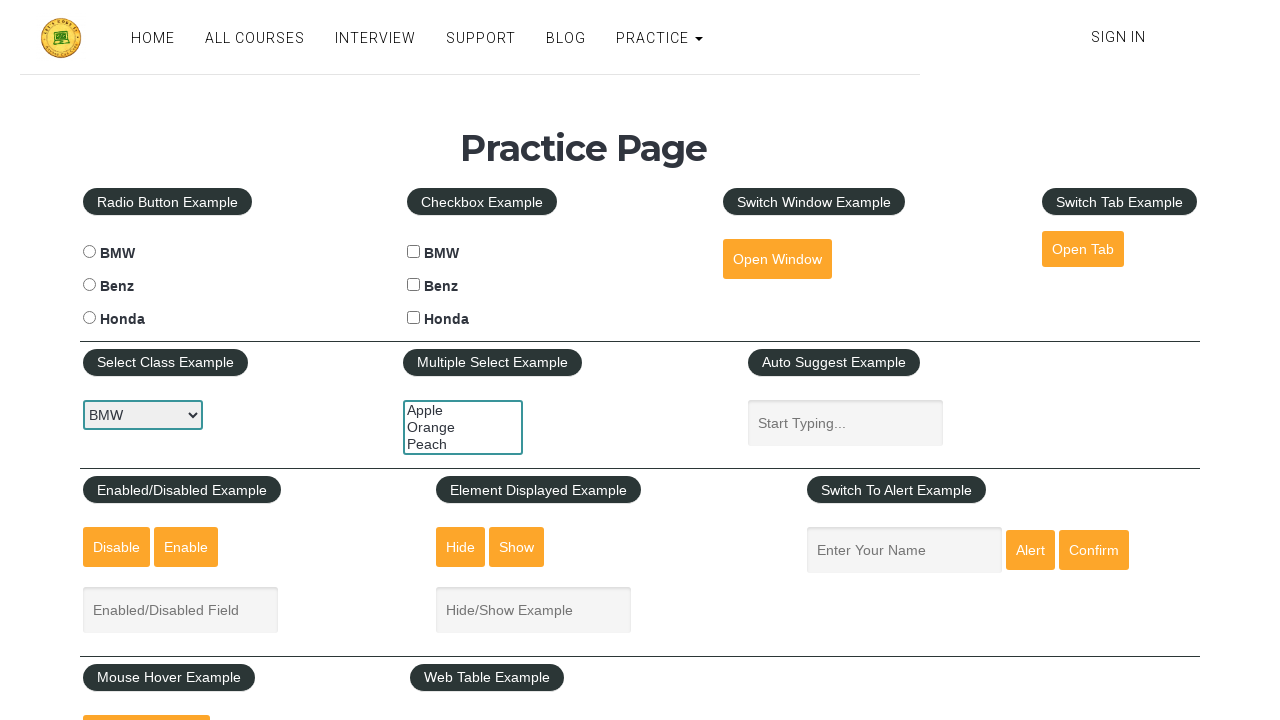

Hovered over mouse hover button to reveal dropdown menu at (146, 693) on #mousehover
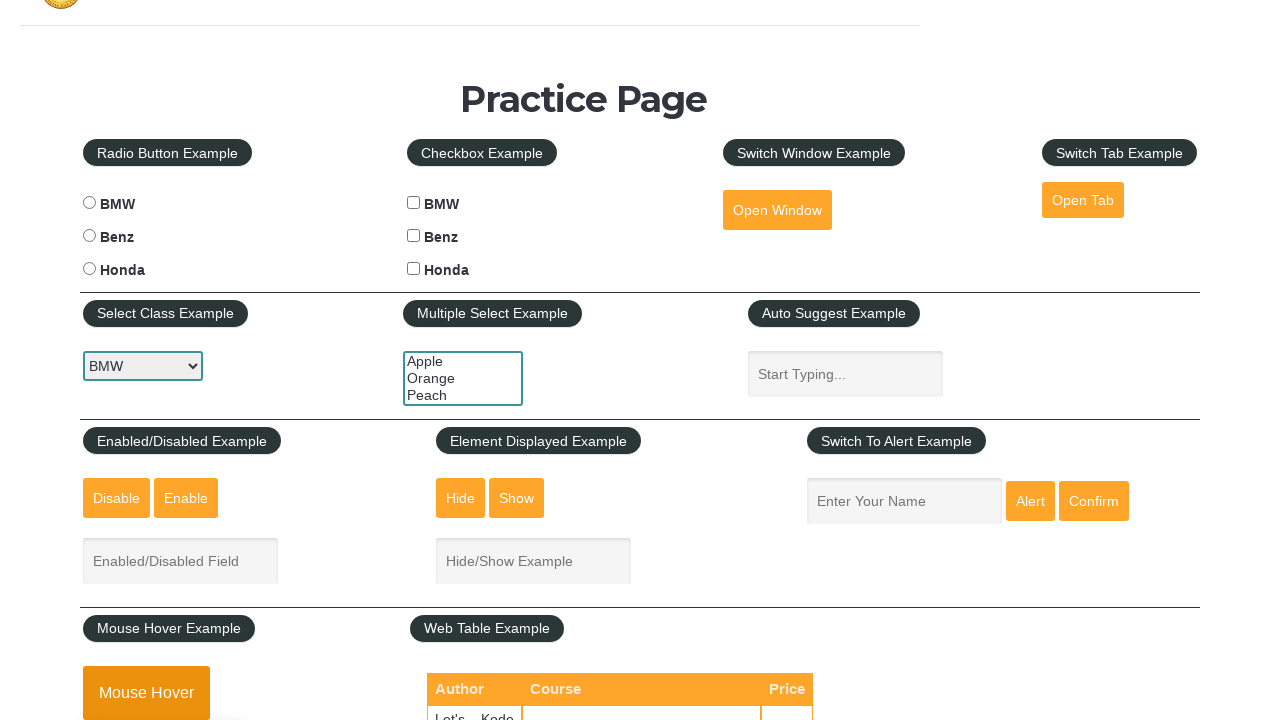

Clicked on 'Top' option from dropdown menu at (163, 360) on xpath=//a[text()='Top']
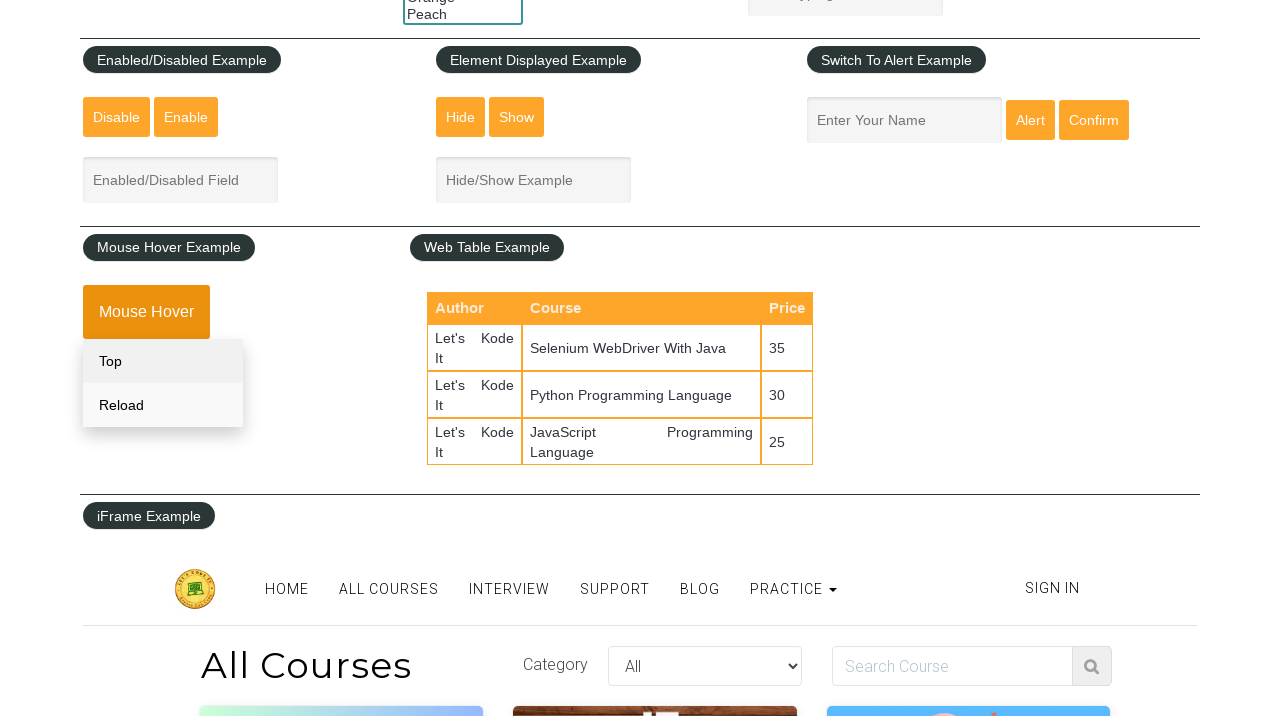

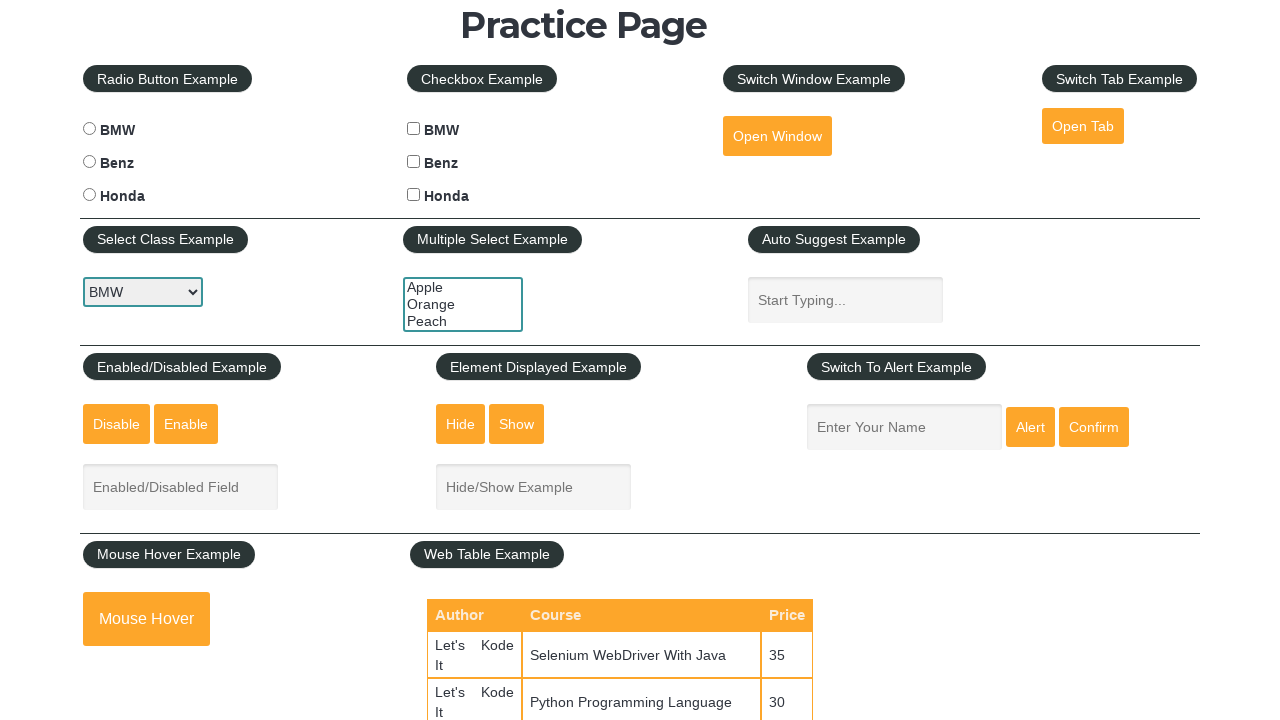